Tests selecting multiple non-consecutive items in a grid using Ctrl+click

Starting URL: http://jqueryui.com/resources/demos/selectable/display-grid.html

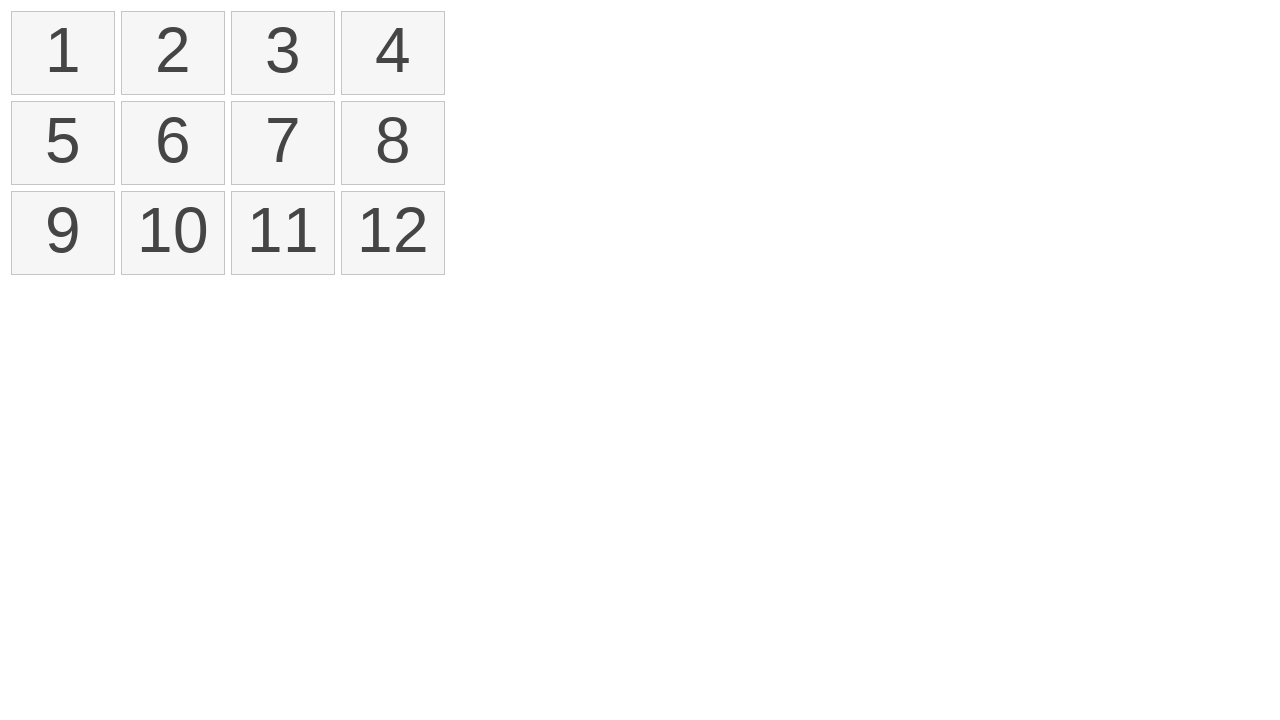

Located all selectable items in the grid
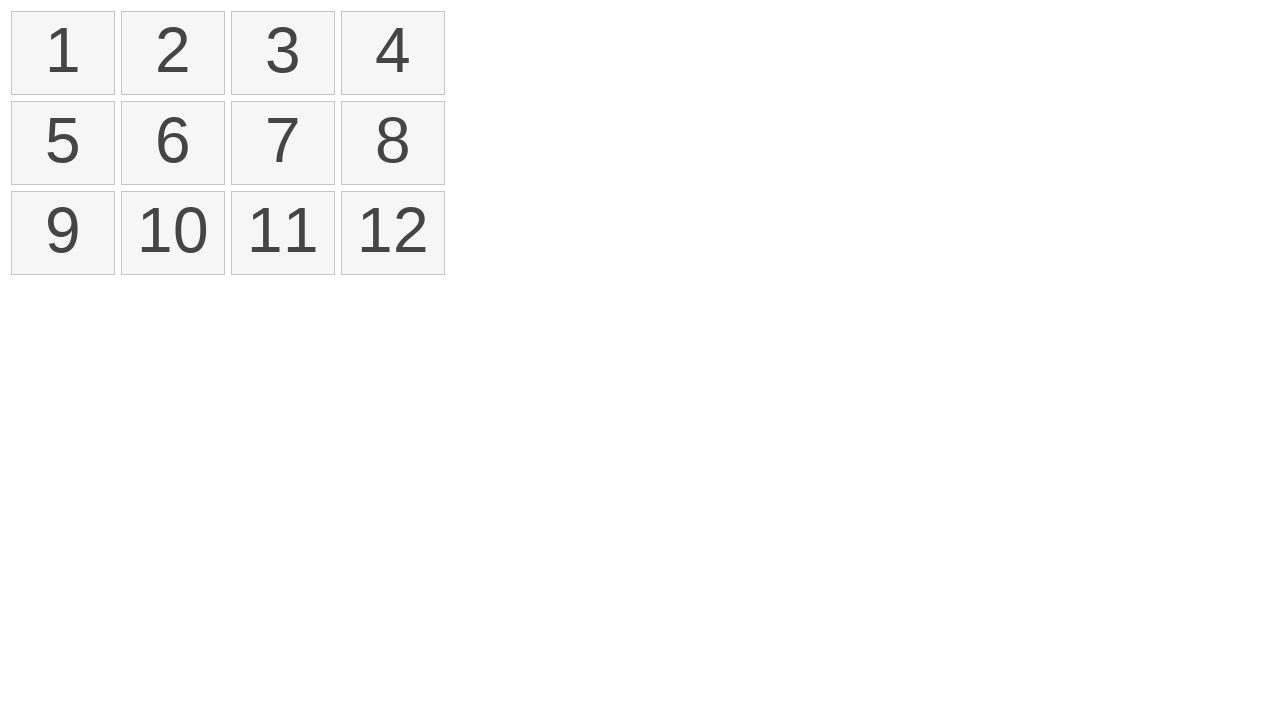

Pressed down Control key to enable multi-selection mode
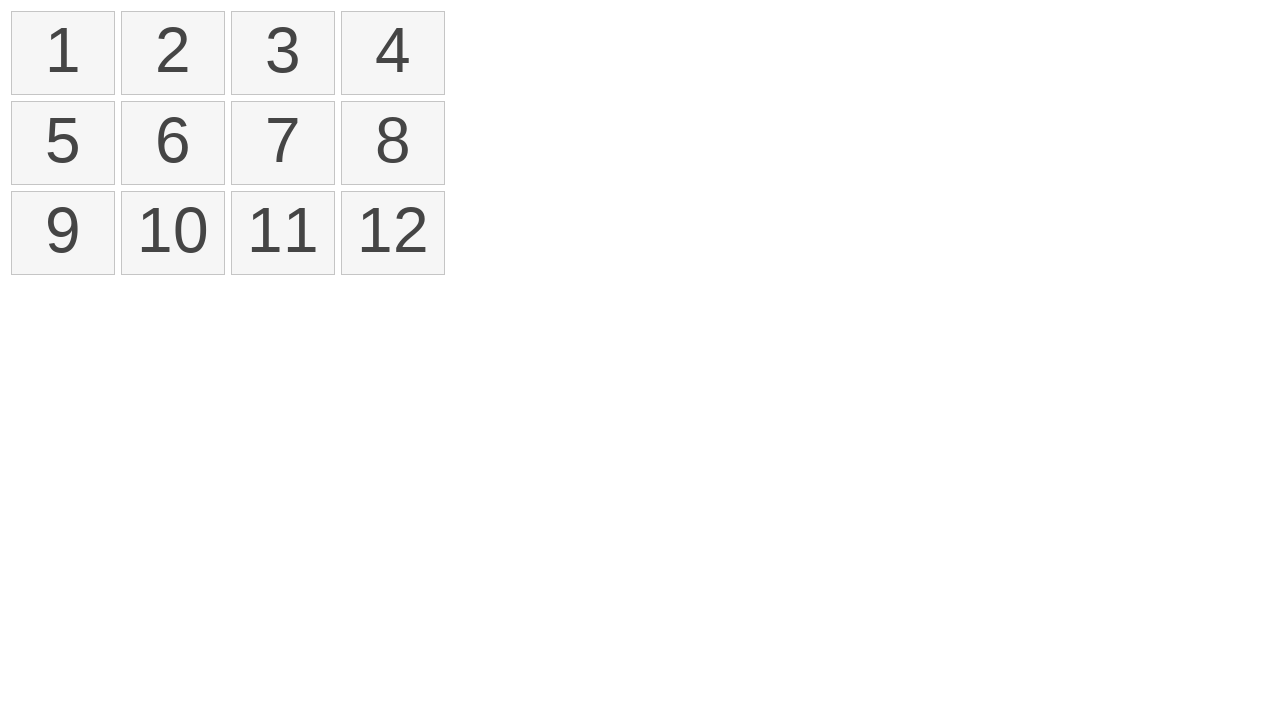

Ctrl+clicked first item (index 0) in grid at (63, 53) on xpath=//ol[@id='selectable']//li >> nth=0
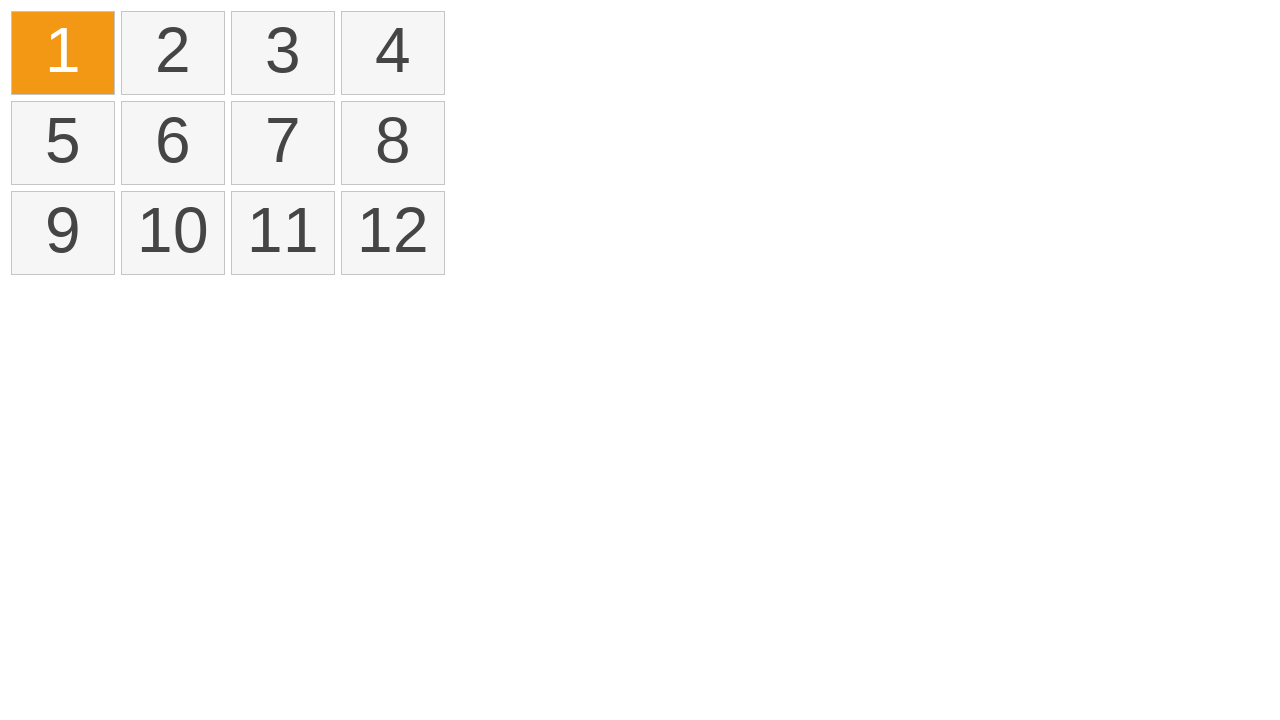

Ctrl+clicked fourth item (index 3) in grid at (393, 53) on xpath=//ol[@id='selectable']//li >> nth=3
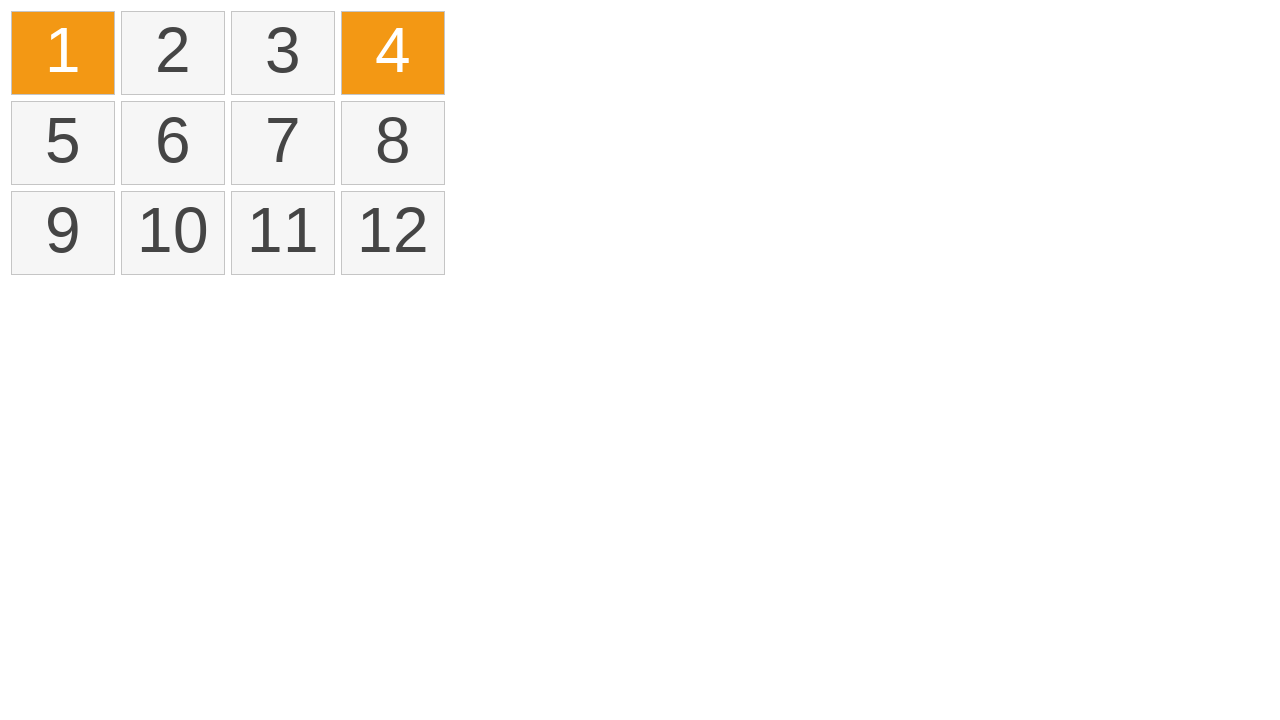

Ctrl+clicked sixth item (index 5) in grid at (173, 143) on xpath=//ol[@id='selectable']//li >> nth=5
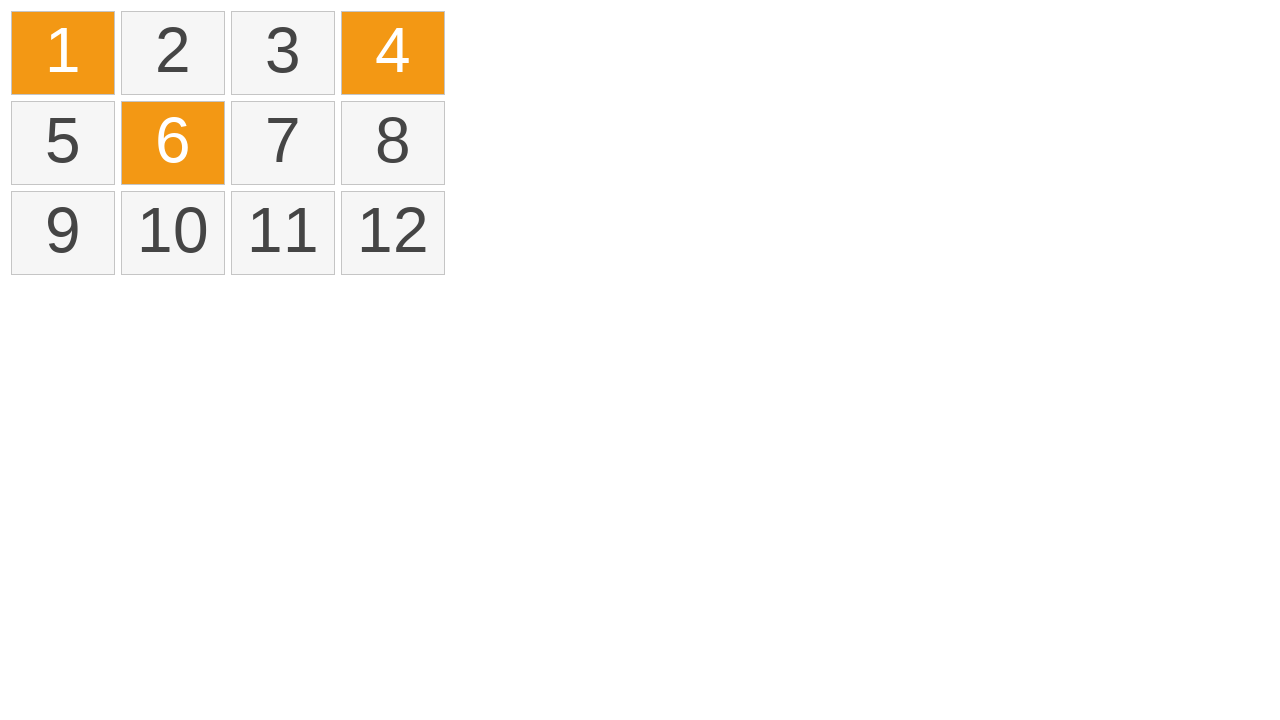

Ctrl+clicked eleventh item (index 10) in grid at (283, 233) on xpath=//ol[@id='selectable']//li >> nth=10
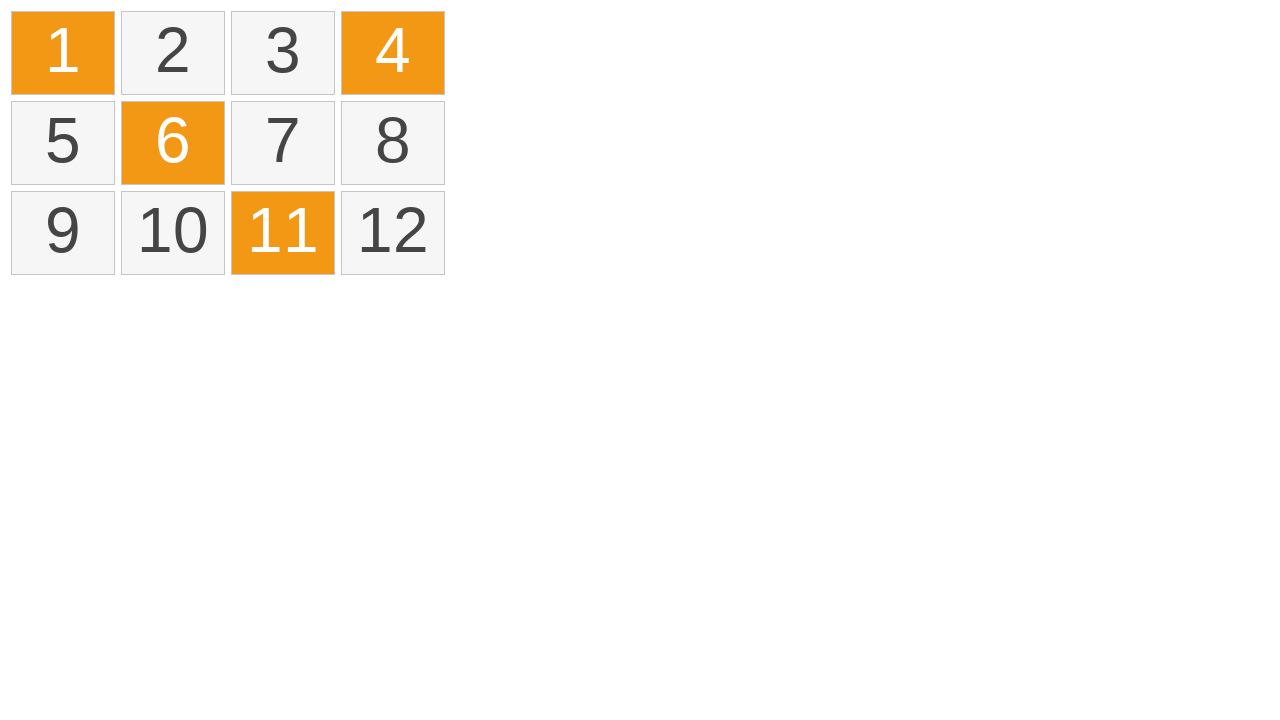

Released Control key to end multi-selection mode
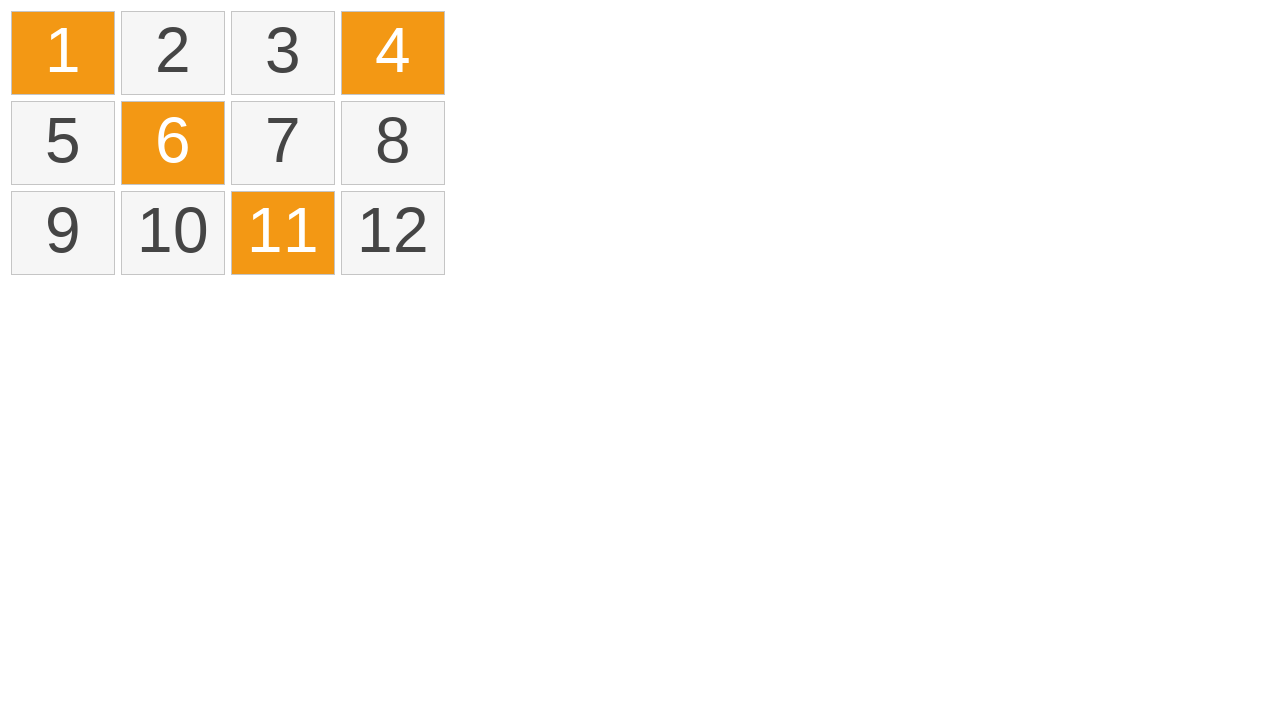

Located all selected items with ui-selected class
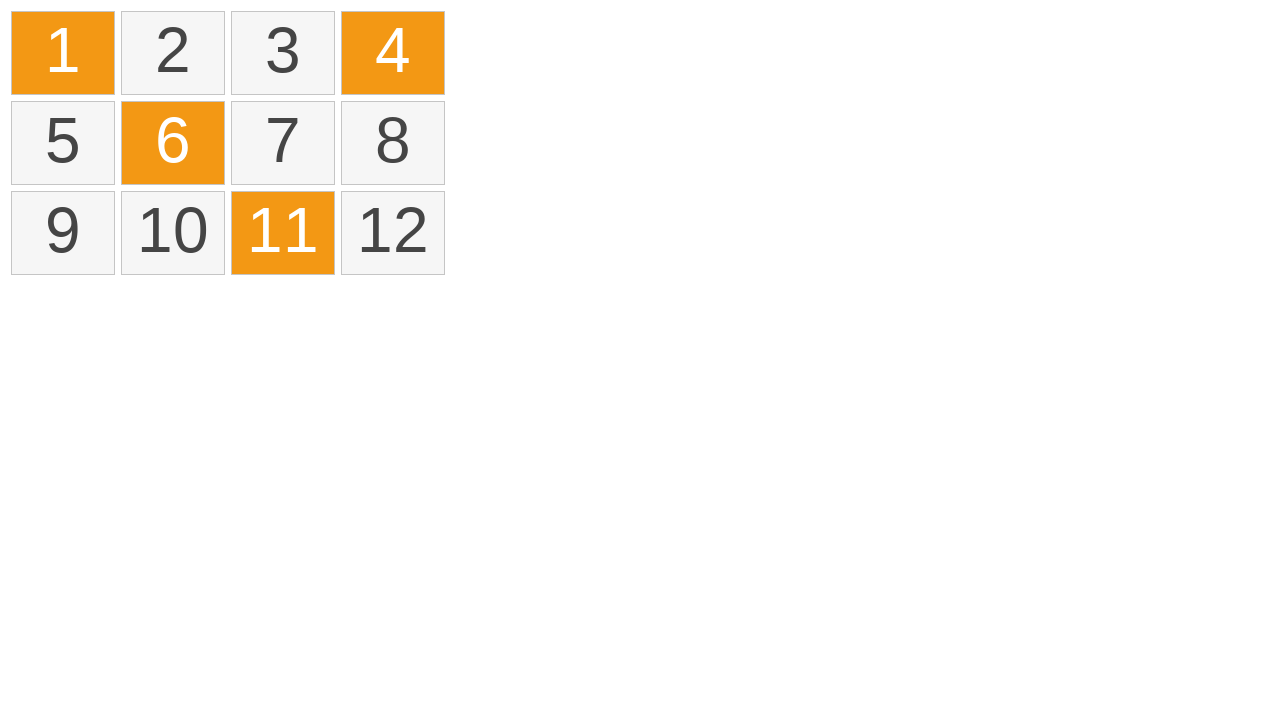

Verified that exactly 4 items are selected
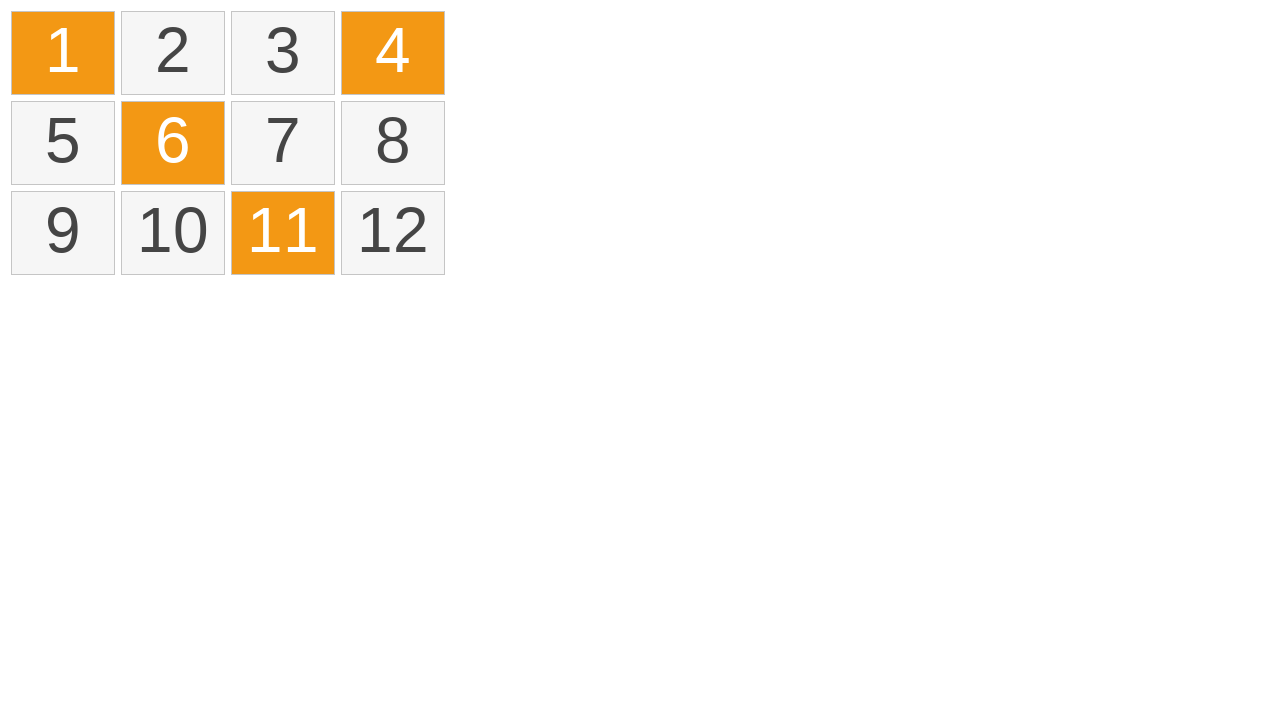

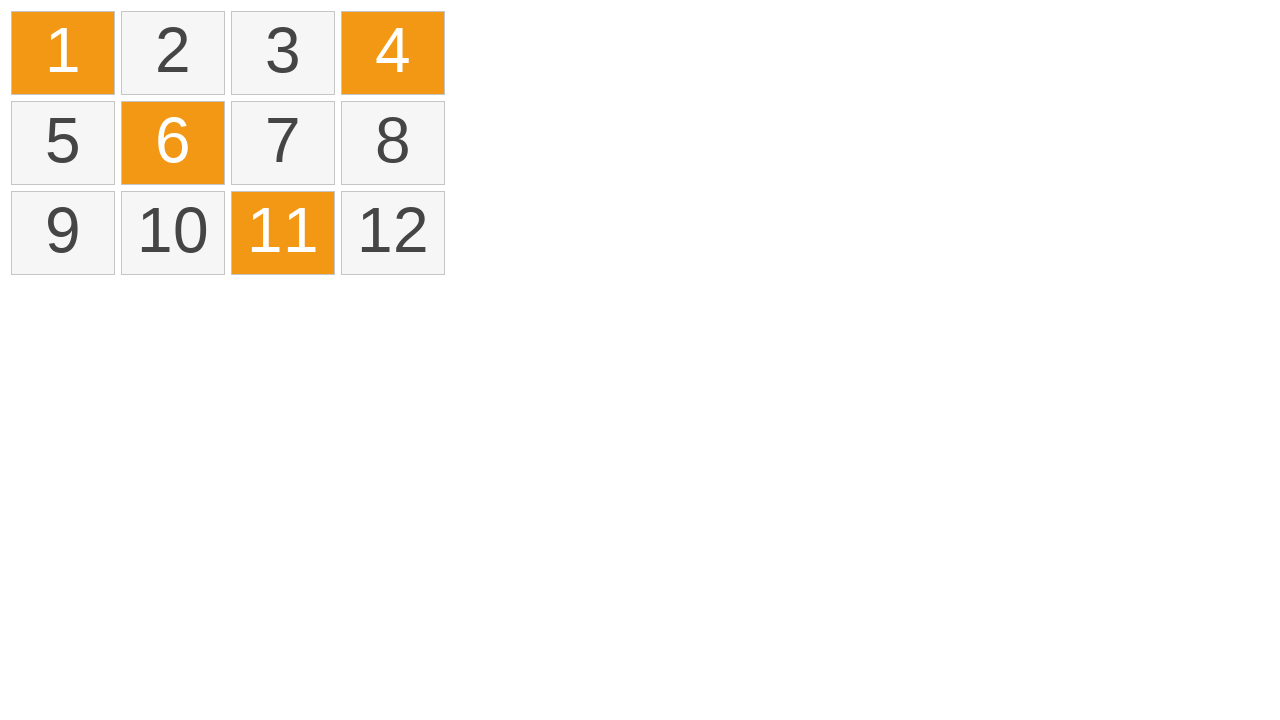